Tests the AI chatting interface by entering a message in the textarea and clicking the send button, then waiting for a response to appear.

Starting URL: https://www.aichatting.net/

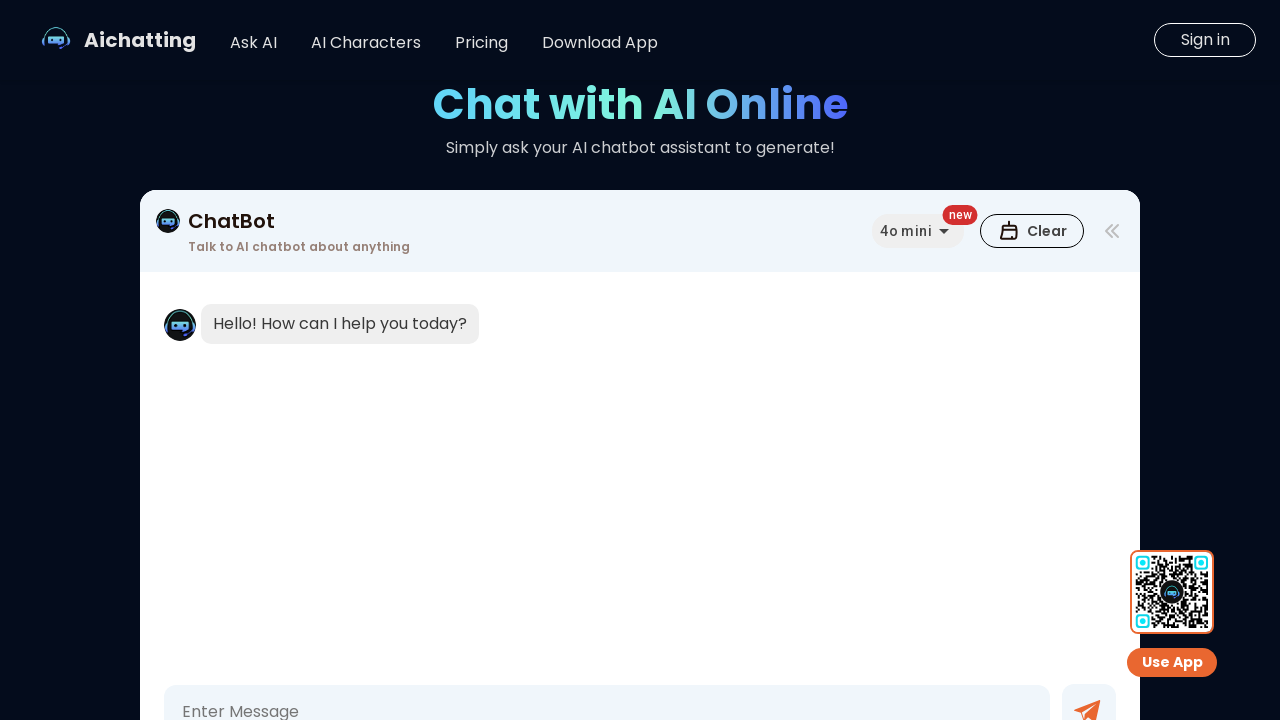

Message input textarea is available
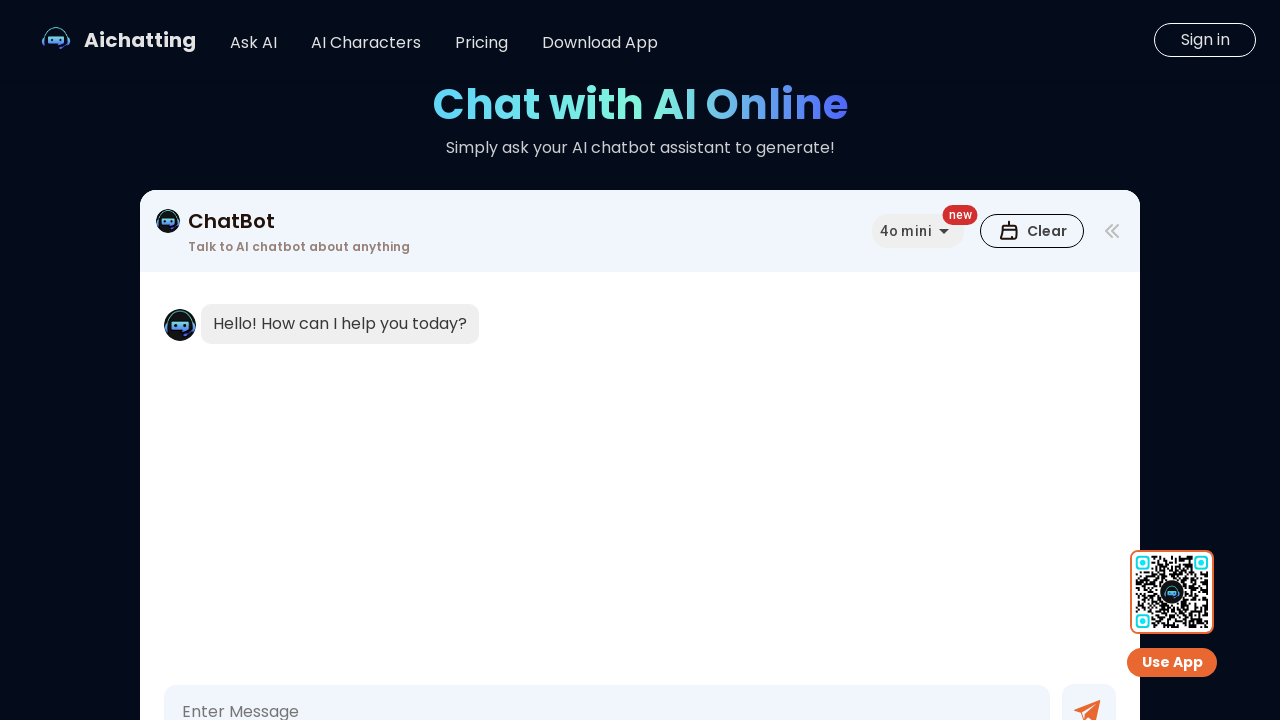

Entered test message 'What is the capital of France?' in textarea on textarea[placeholder="Enter Message"]
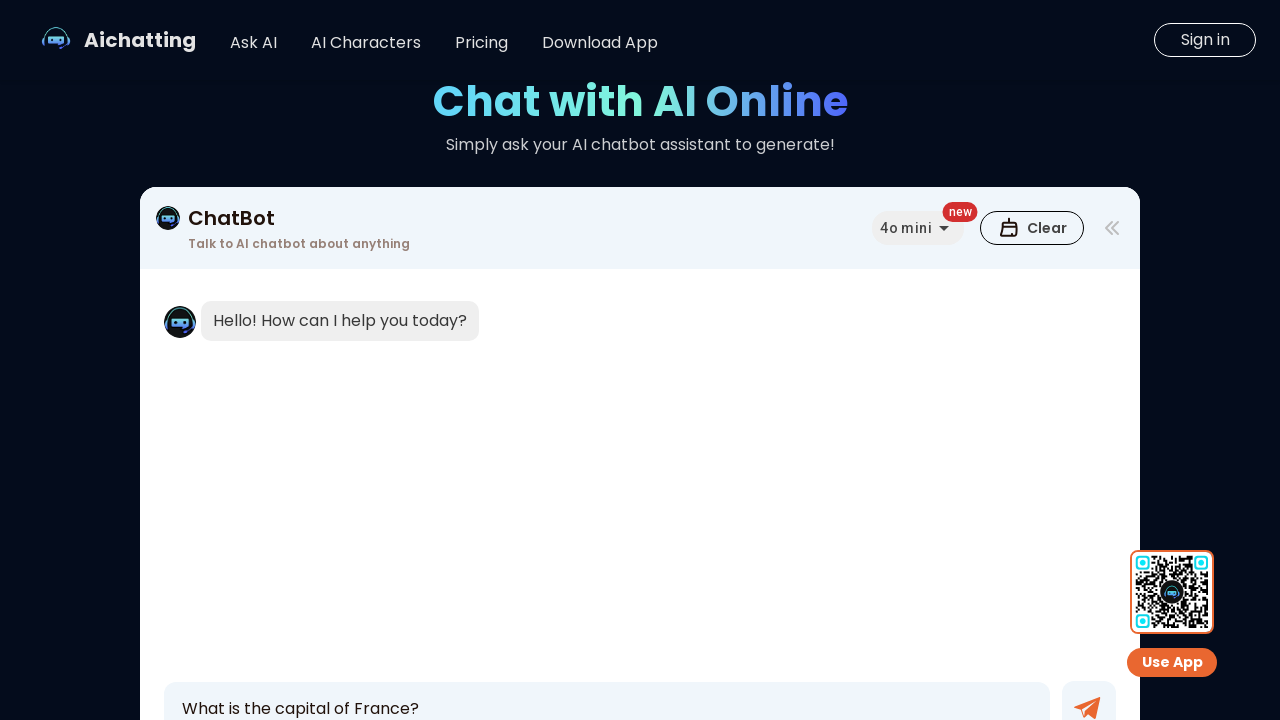

Clicked send button to submit message at (1089, 693) on #sendBtn
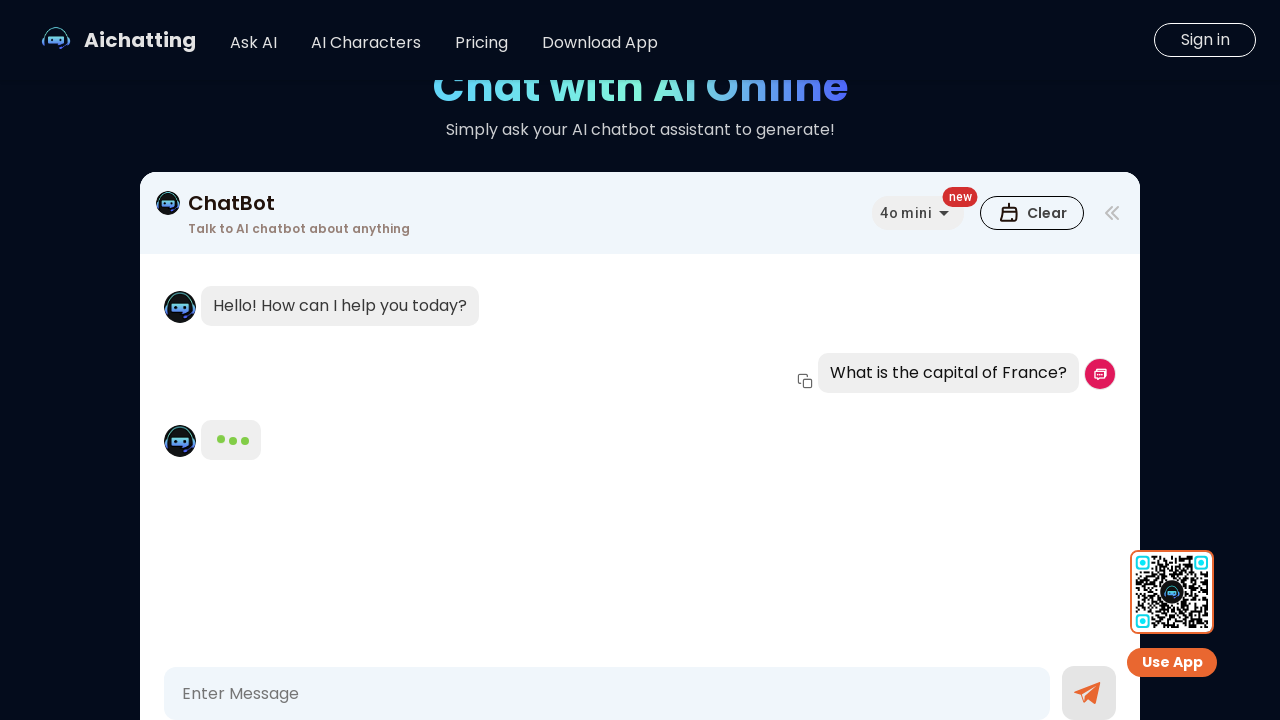

AI response message appeared in chat
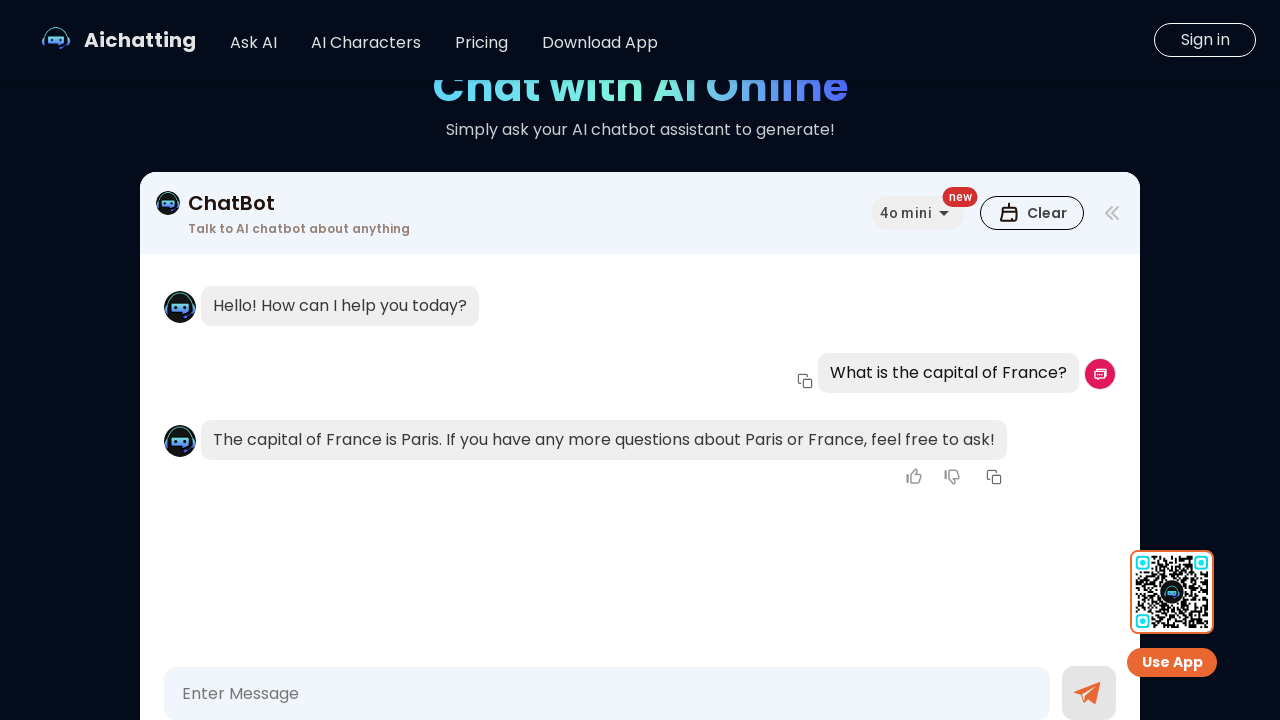

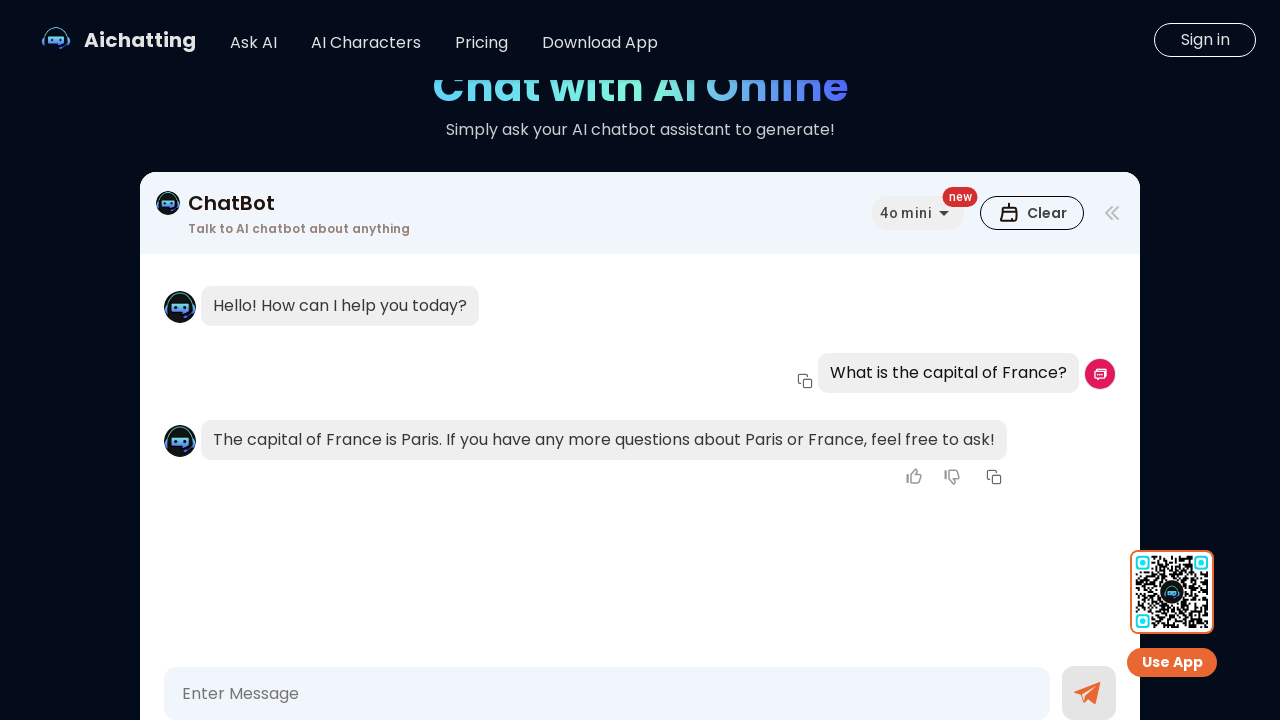